Tests the triangle classifier by entering three equal sides (3, 3, 3) and verifying the result is "Equilátero" (equilateral triangle)

Starting URL: http://www.vanilton.net/triangulo/#

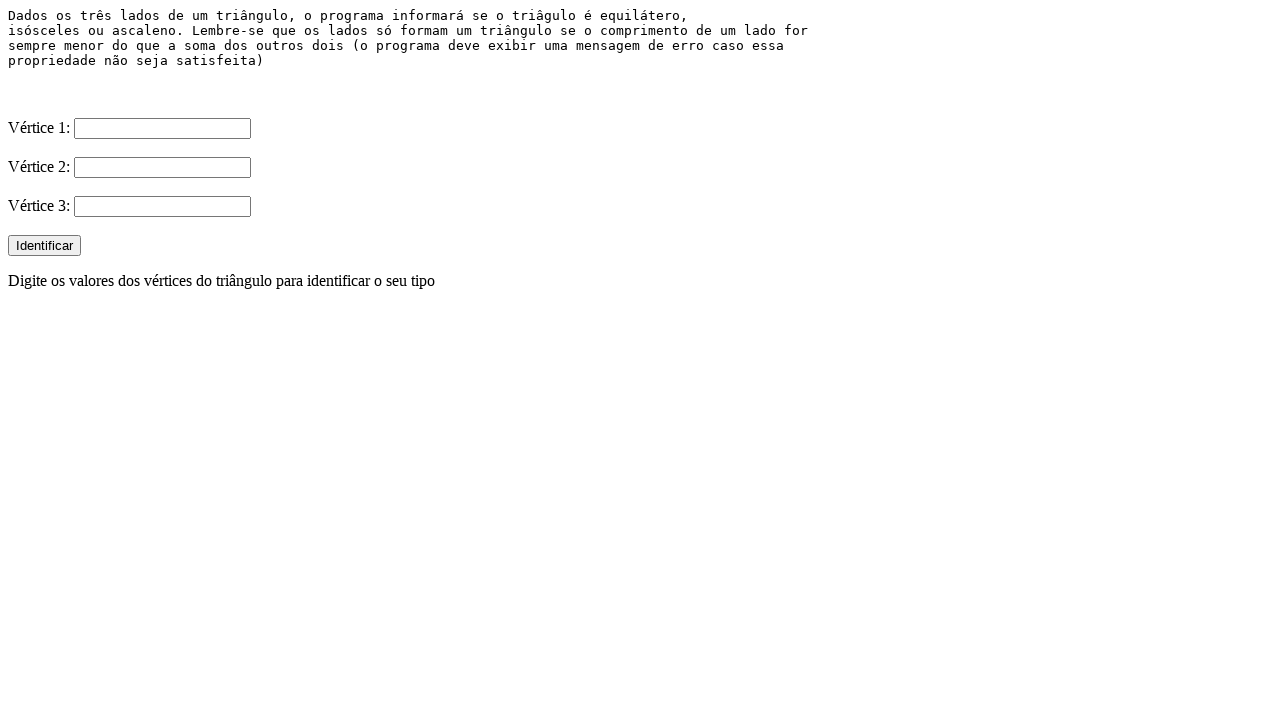

Filled first side (V1) with value 3 on input[name='V1']
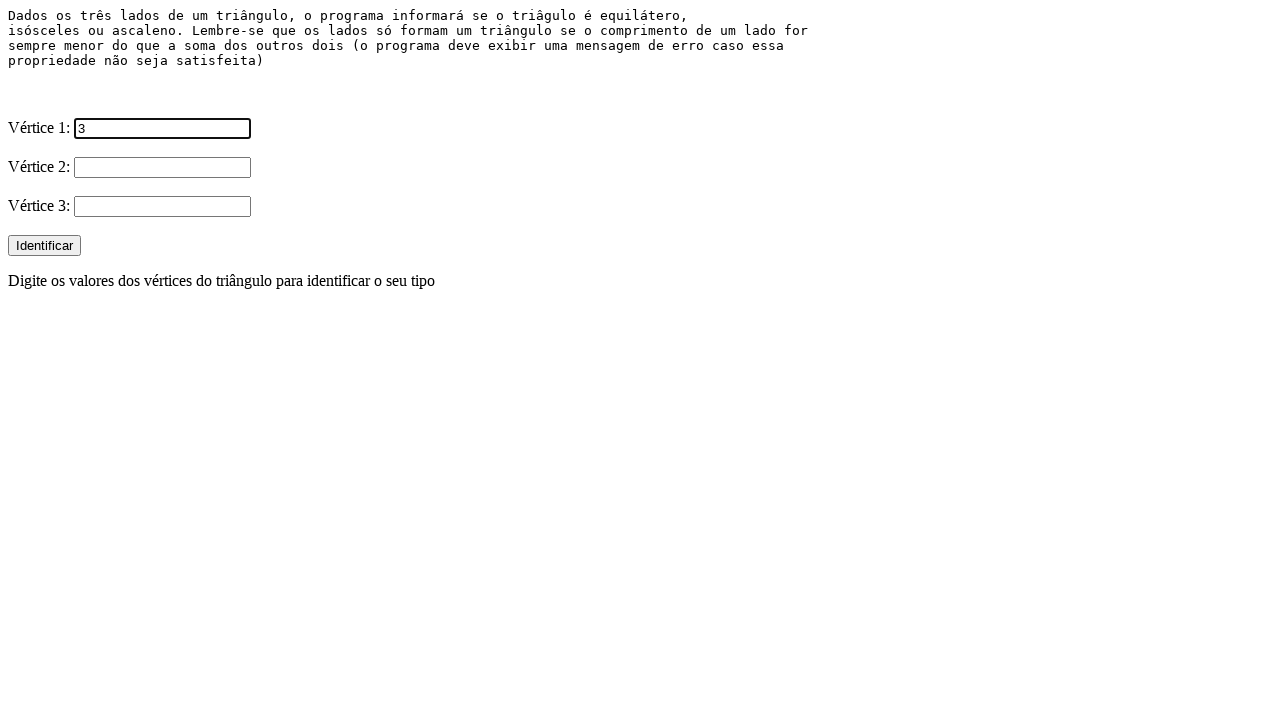

Filled second side (V2) with value 3 on input[name='V2']
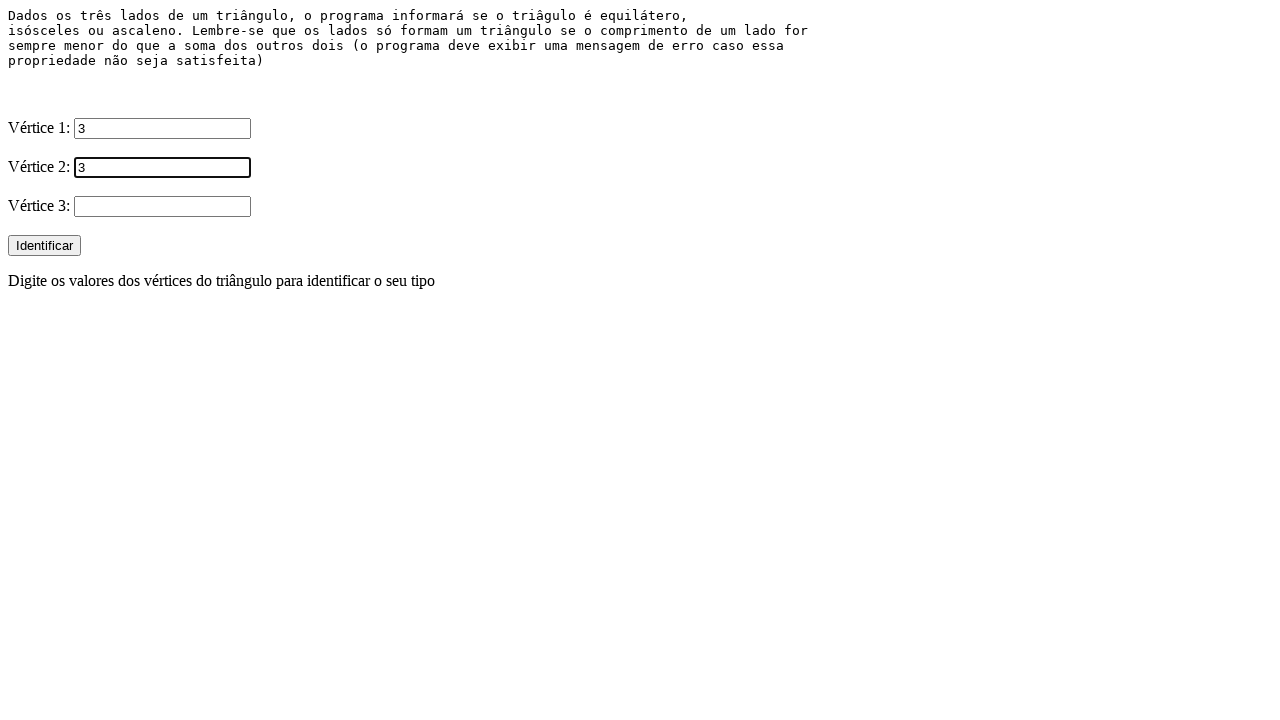

Filled third side (V3) with value 3 on input[name='V3']
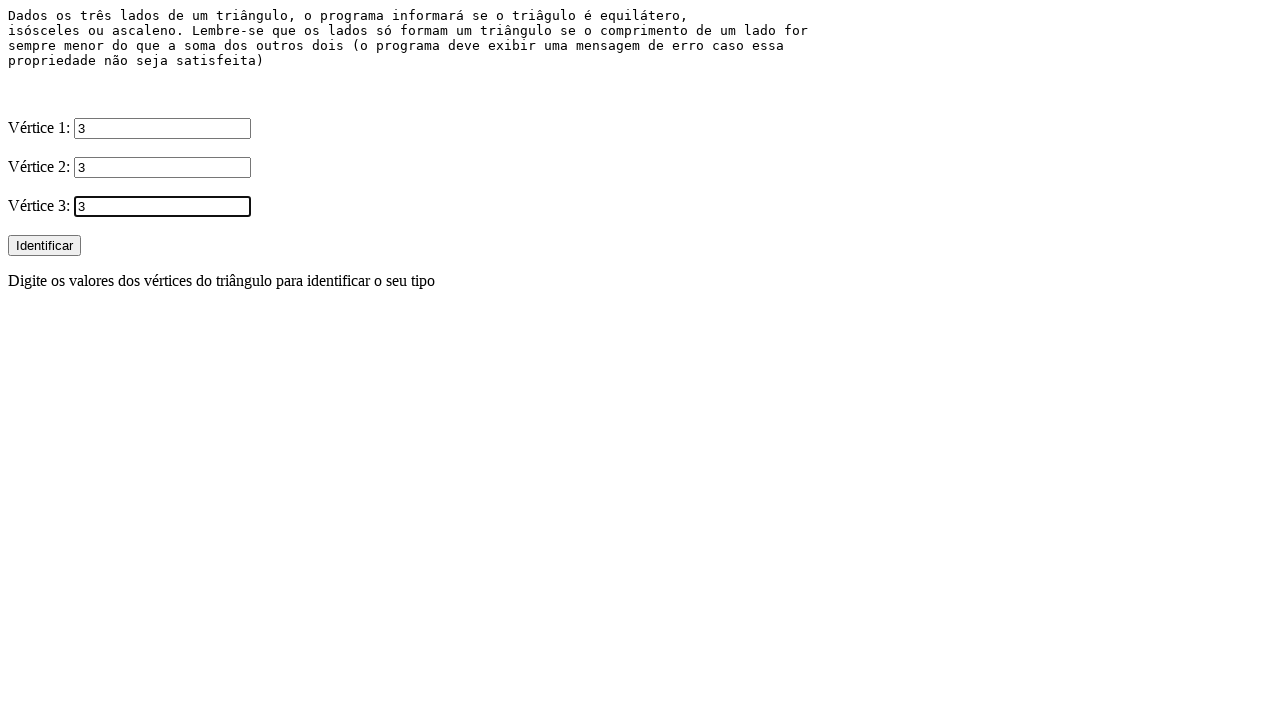

Clicked submit button to classify triangle at (44, 246) on xpath=/html/body/form/input[4]
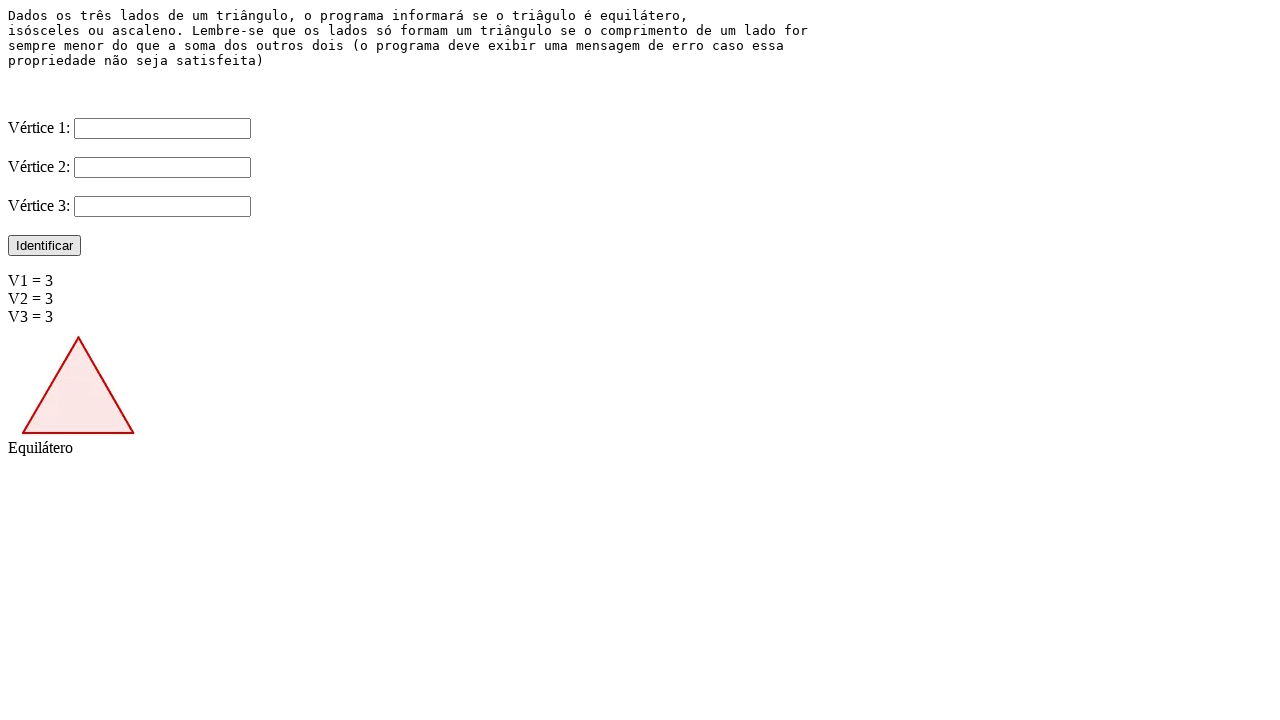

Triangle classification result loaded - verified equilateral (Equilátero) with three equal sides
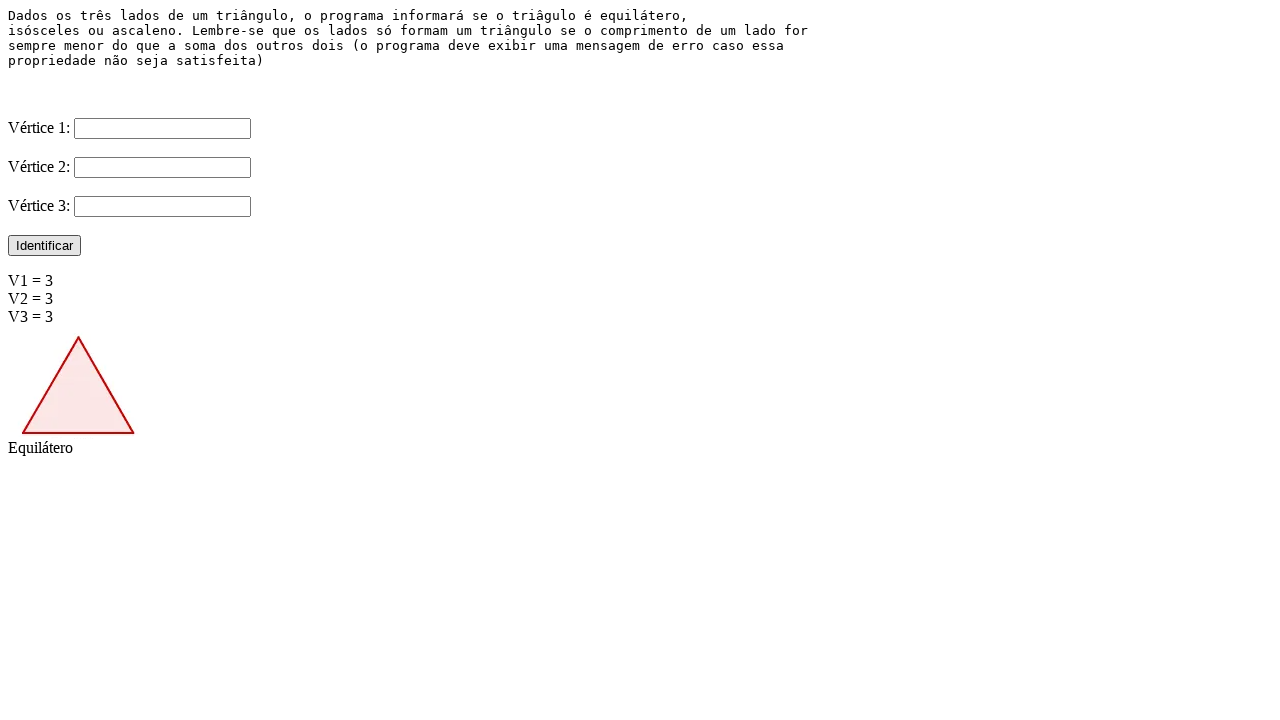

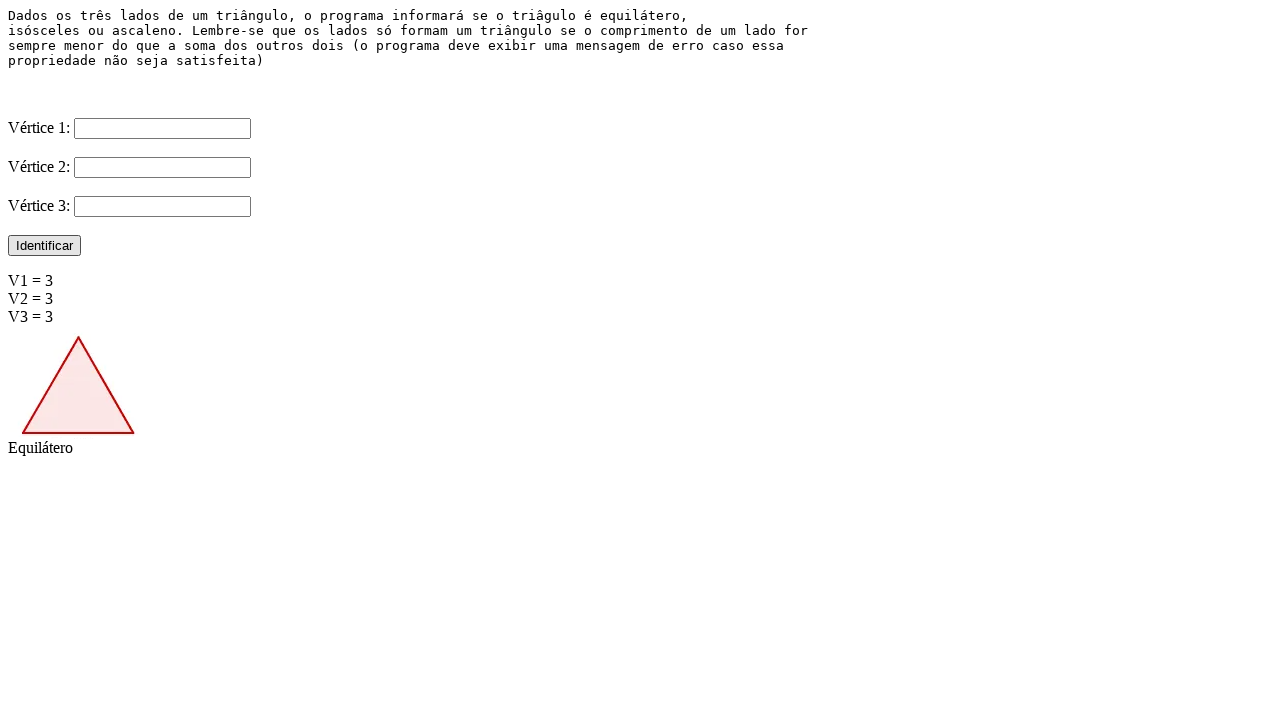